Tests browser prompt dialog functionality by clicking a button to show a prompt, entering text into the prompt, accepting it, and verifying the entered text appears on the page.

Starting URL: https://testpages.herokuapp.com/styled/alerts/alert-test.html

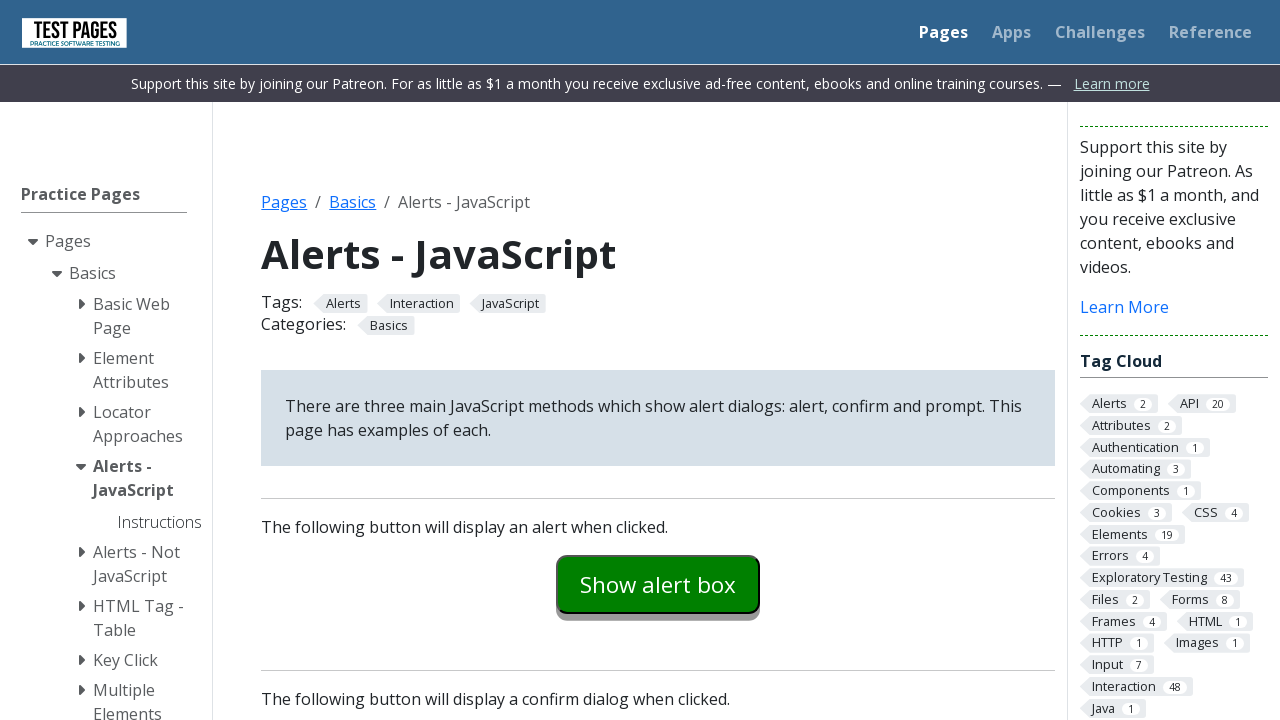

Set up dialog handler to accept prompt with text 'test'
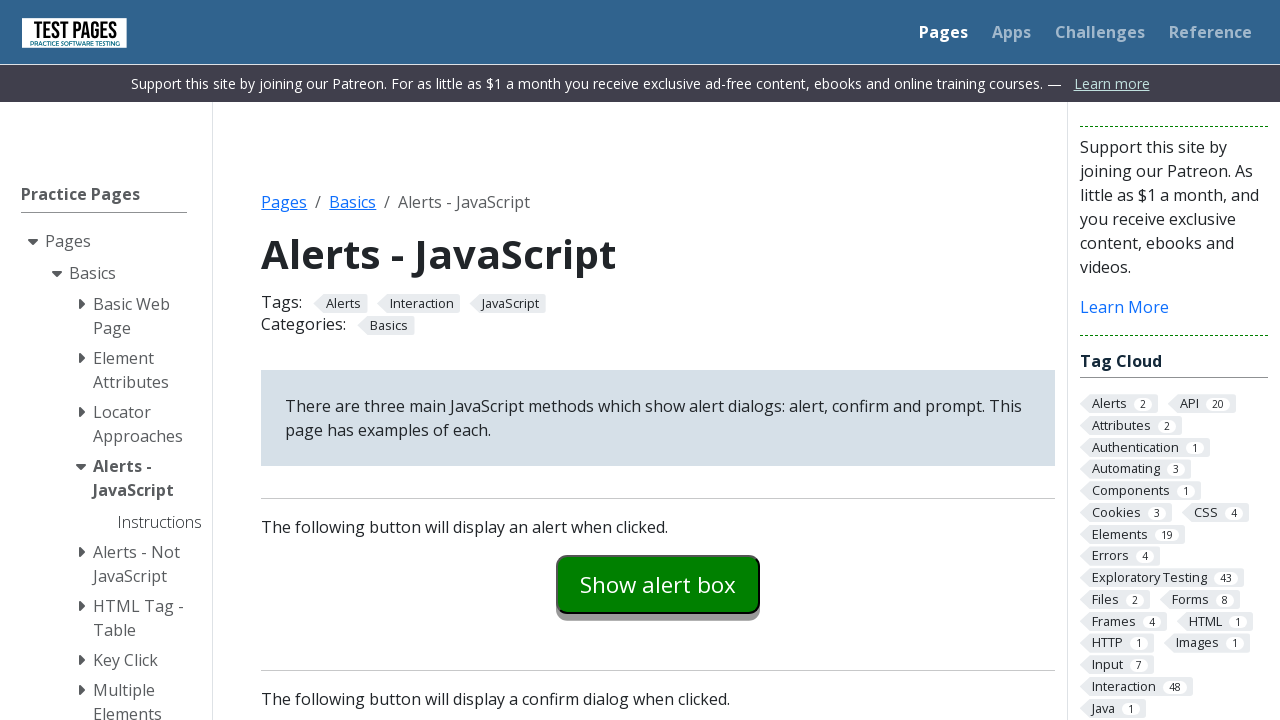

Clicked prompt button to display prompt dialog at (658, 360) on #promptexample
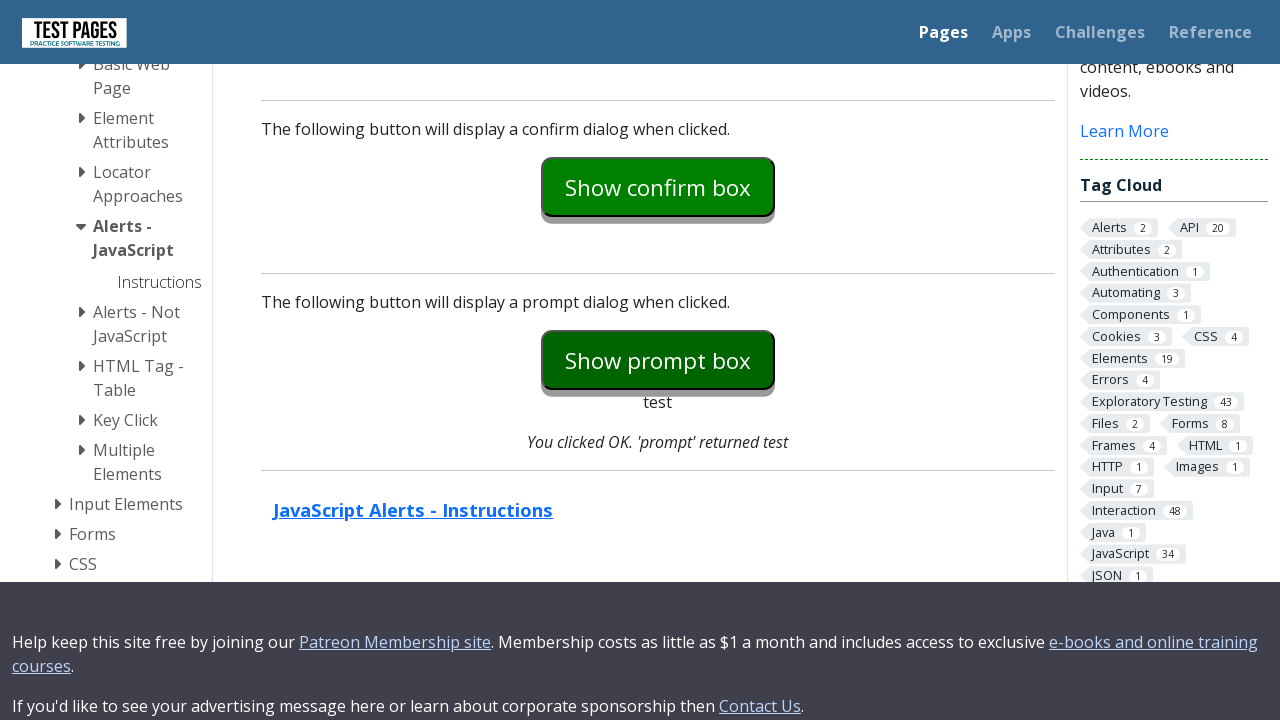

Waited for prompt result element to appear
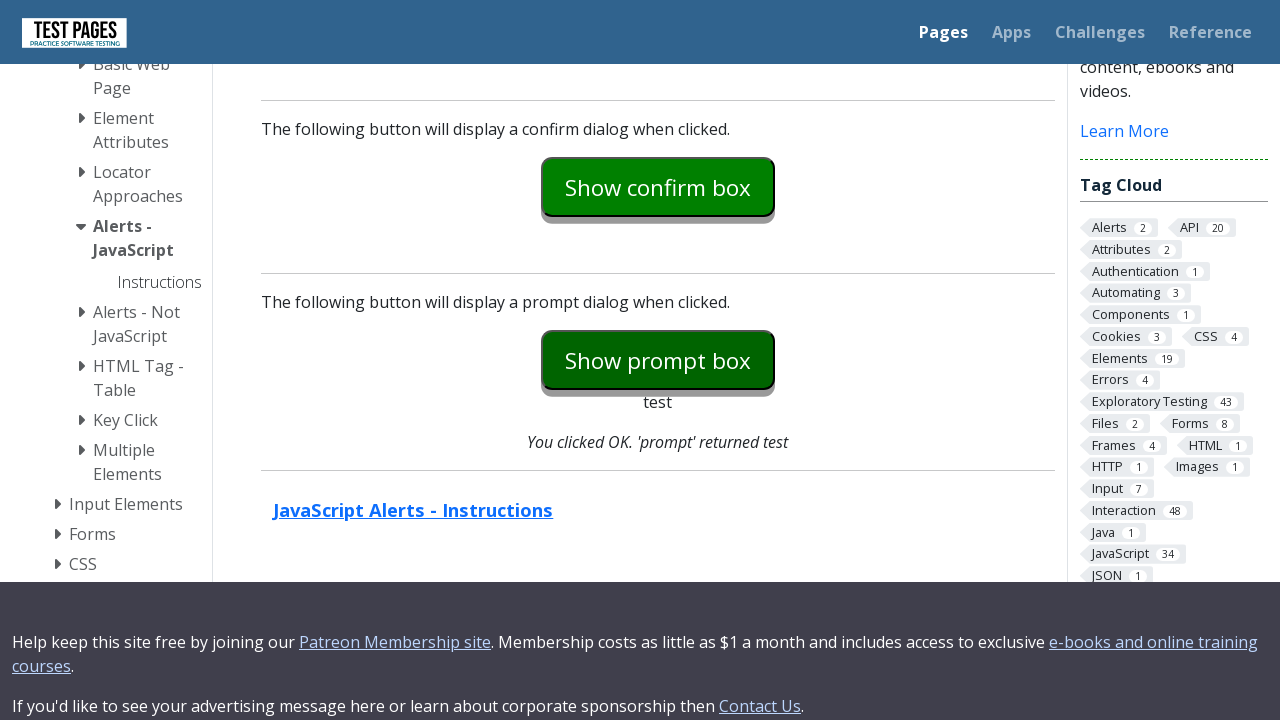

Located prompt result element
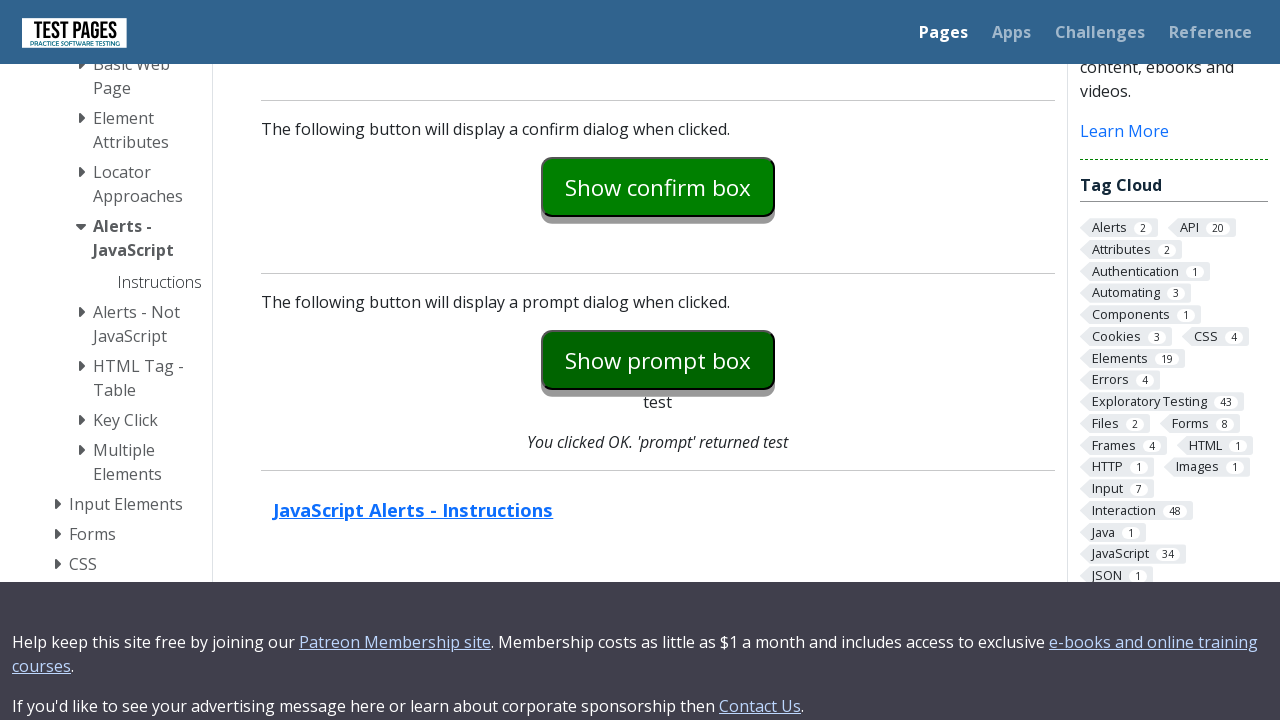

Verified prompt result text equals 'test'
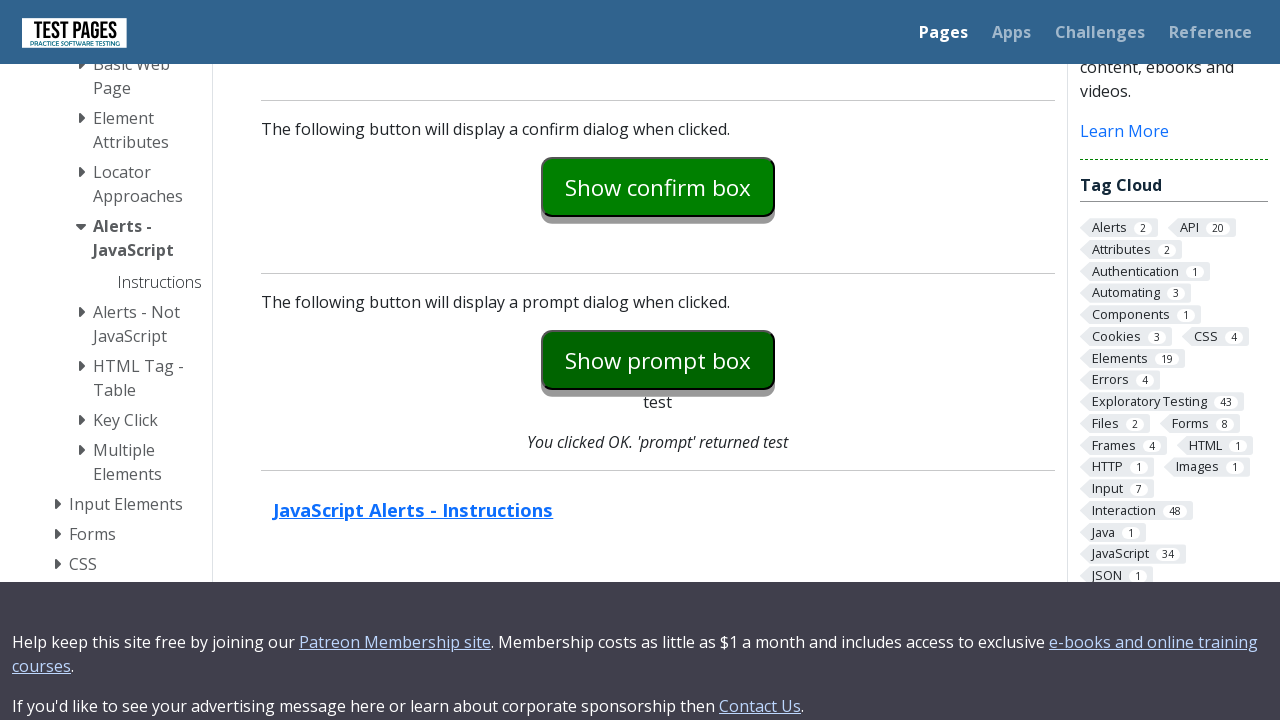

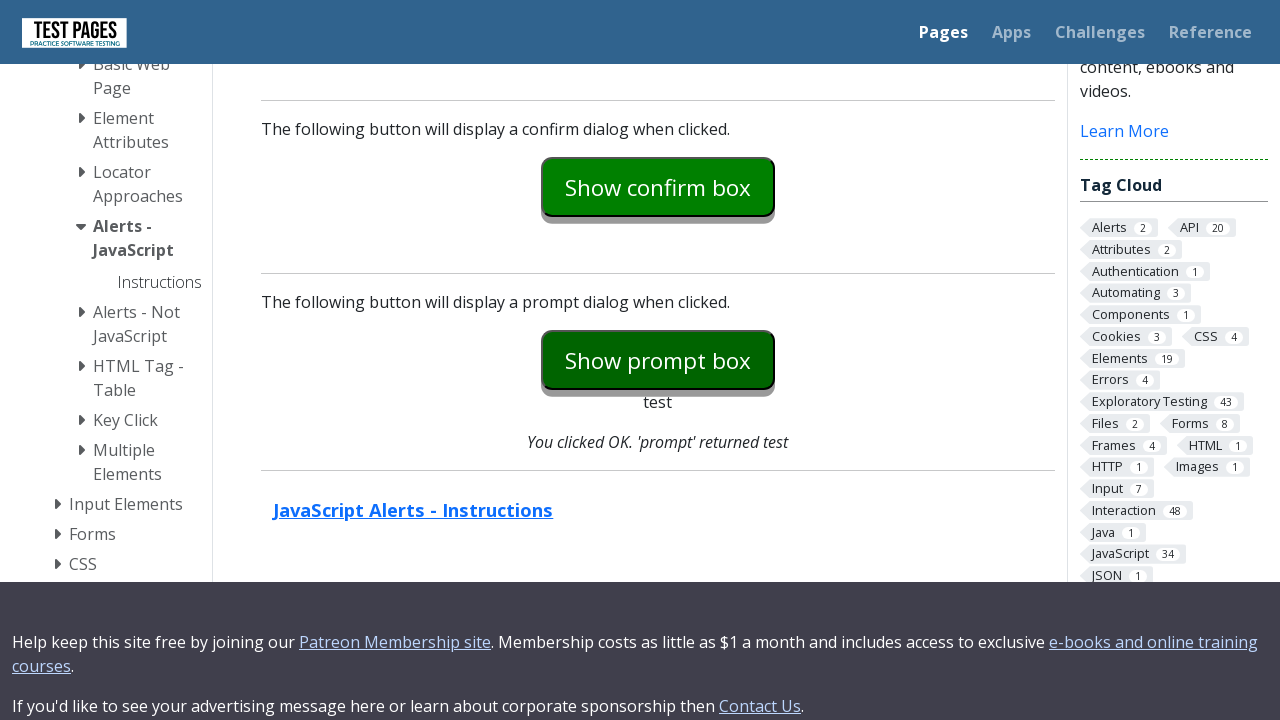